Tests the subtraction functionality on calculatorpi.com by entering two numbers, clicking the minus operator, and verifying the result

Starting URL: https://calculatorpi.com/

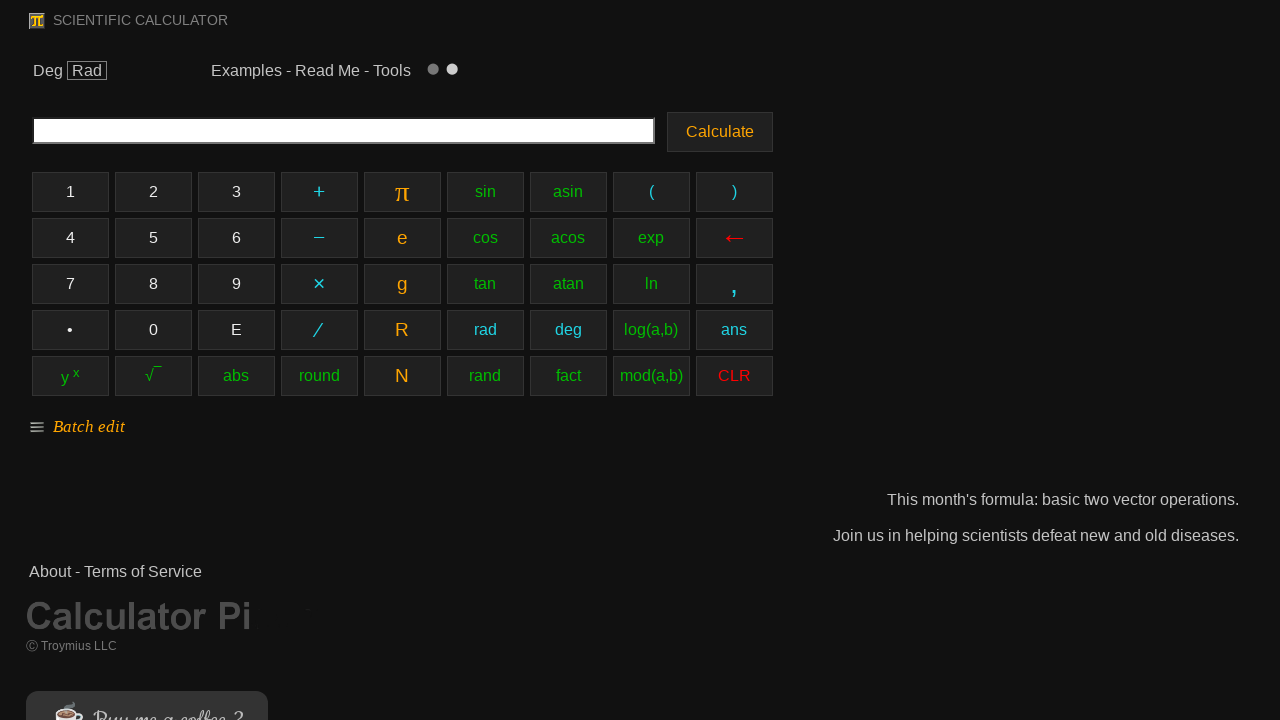

Clicked '5' button to enter first digit of 50.0 at (153, 238) on xpath=//td[@class='keyb']/button[contains(text(),'5')]
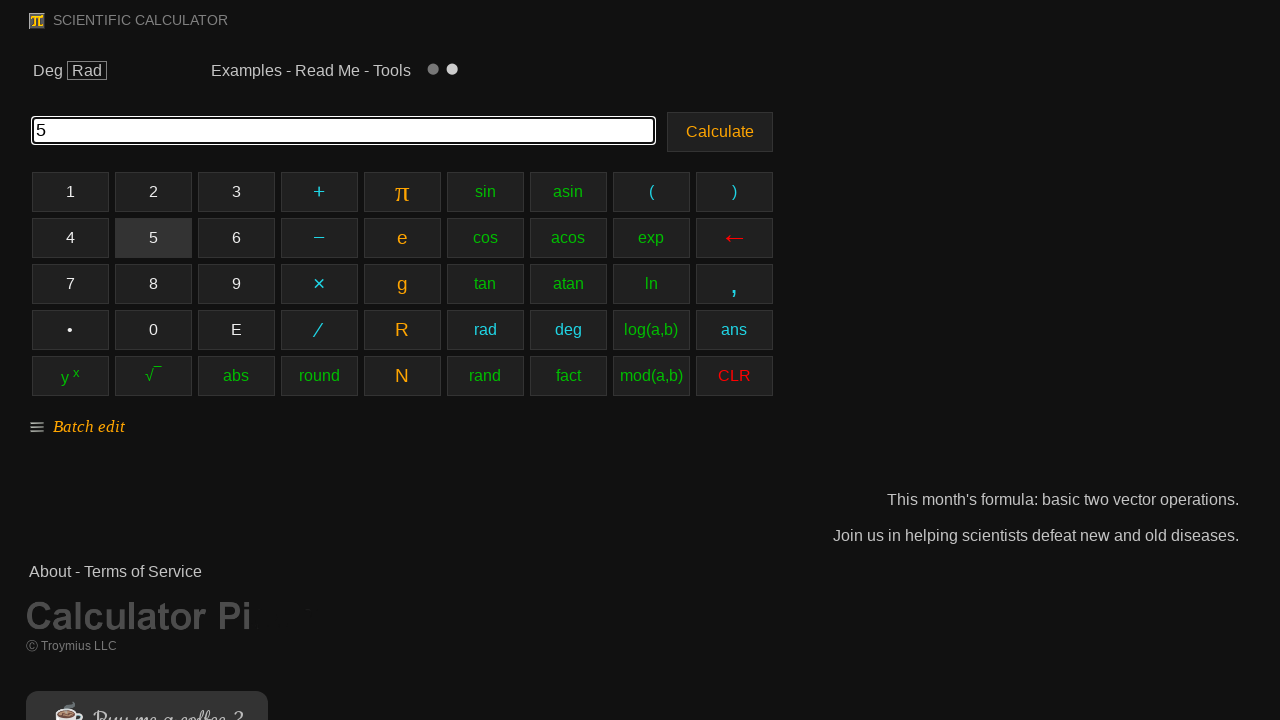

Clicked '0' button to enter second digit of 50.0 at (153, 330) on xpath=//td[@class='keyb']/button[contains(text(),'0')]
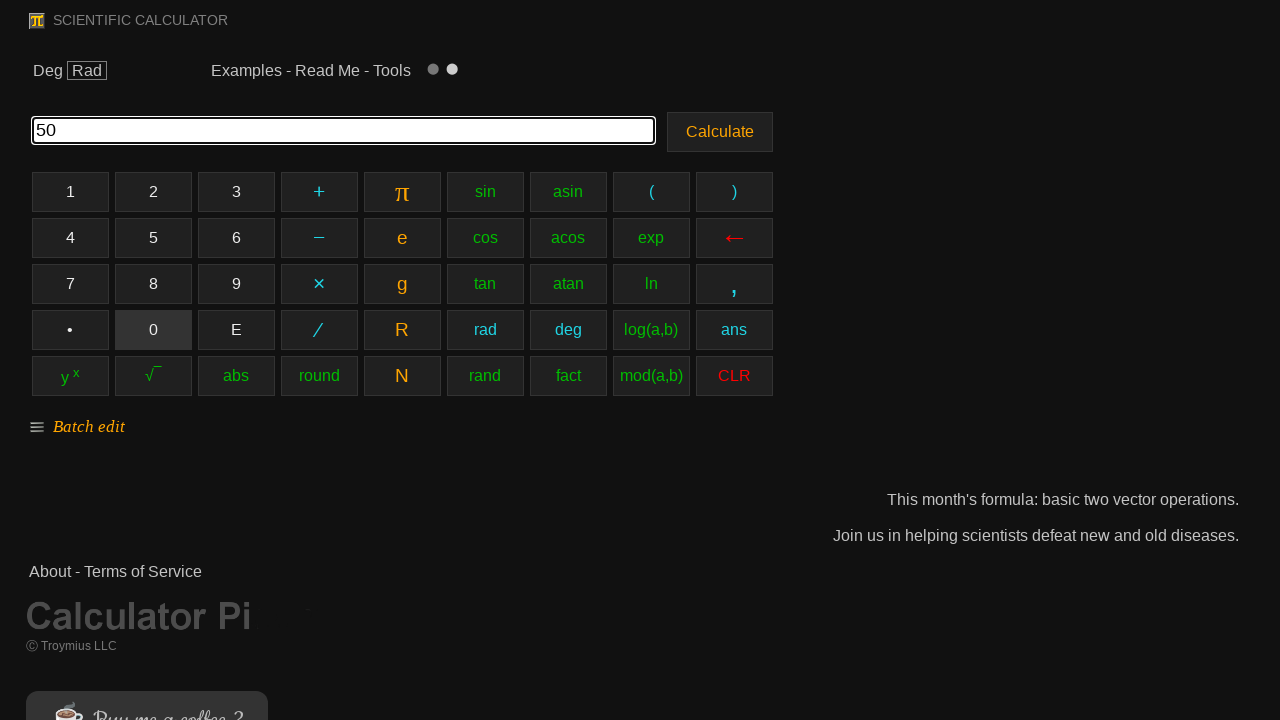

Clicked decimal point button at (70, 330) on xpath=//*[@class = 'btn_num' and contains(text(), '•')]
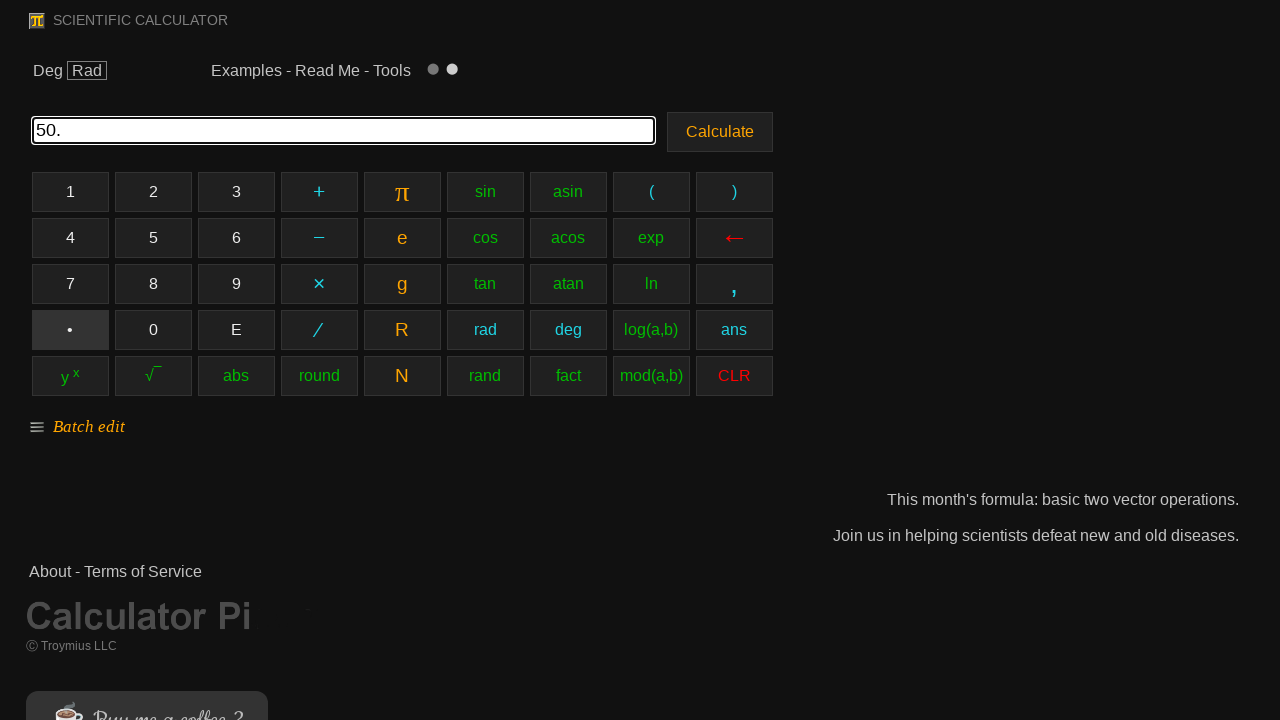

Clicked '0' button to enter decimal portion of 50.0 at (153, 330) on xpath=//td[@class='keyb']/button[contains(text(),'0')]
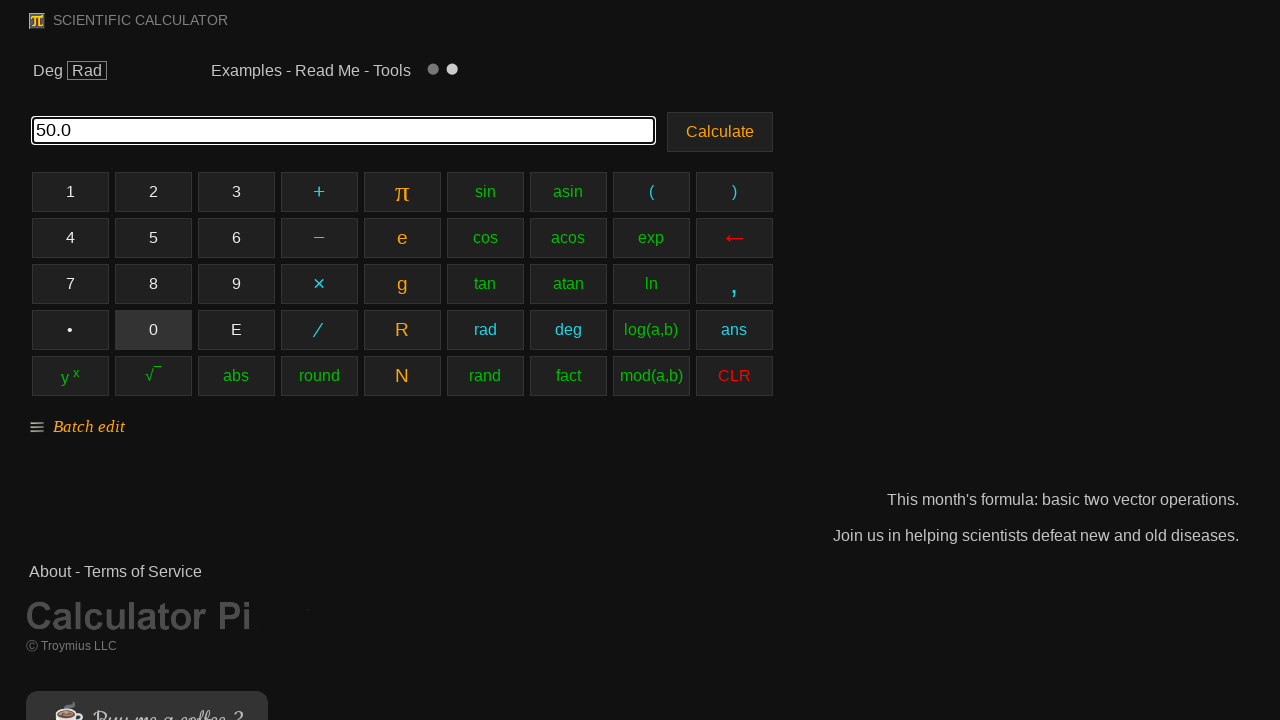

Clicked minus operator button at (319, 238) on xpath=//td[@class='keyb']/button[contains(text(),'−')]
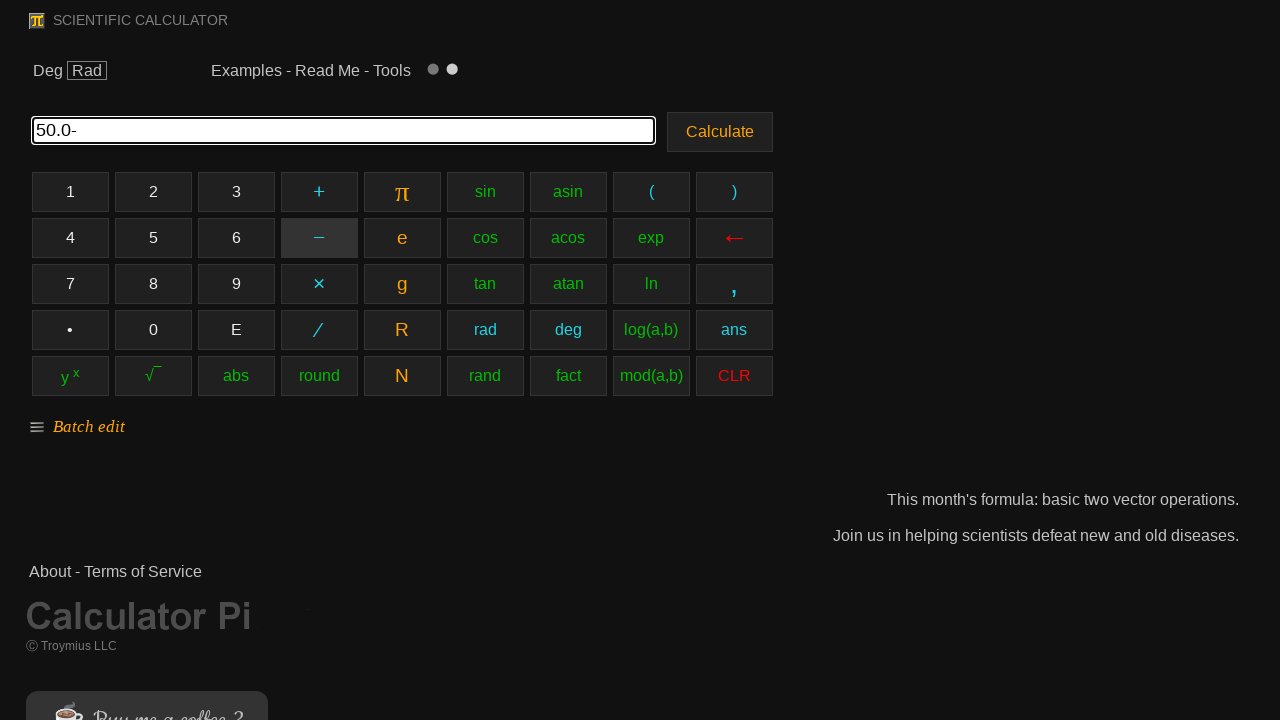

Clicked '1' button to enter first digit of 12.5 at (70, 192) on xpath=//td[@class='keyb']/button[contains(text(),'1')]
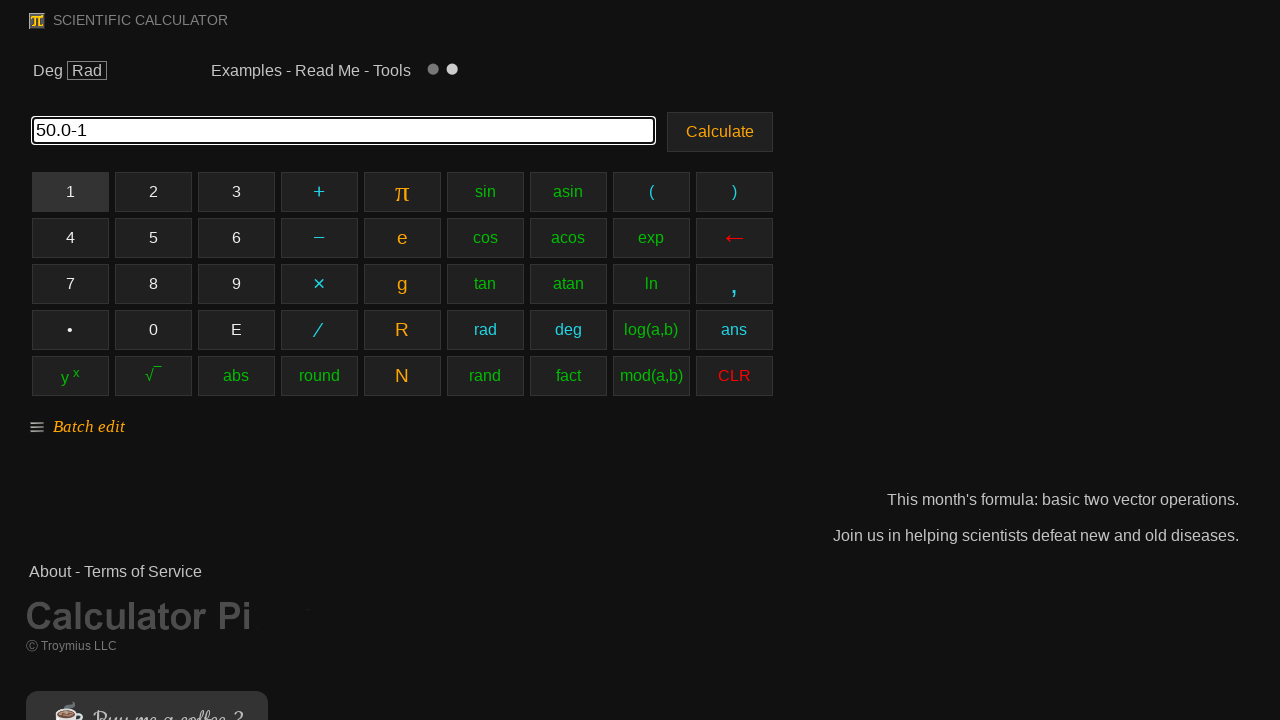

Clicked '2' button to enter second digit of 12.5 at (153, 192) on xpath=//td[@class='keyb']/button[contains(text(),'2')]
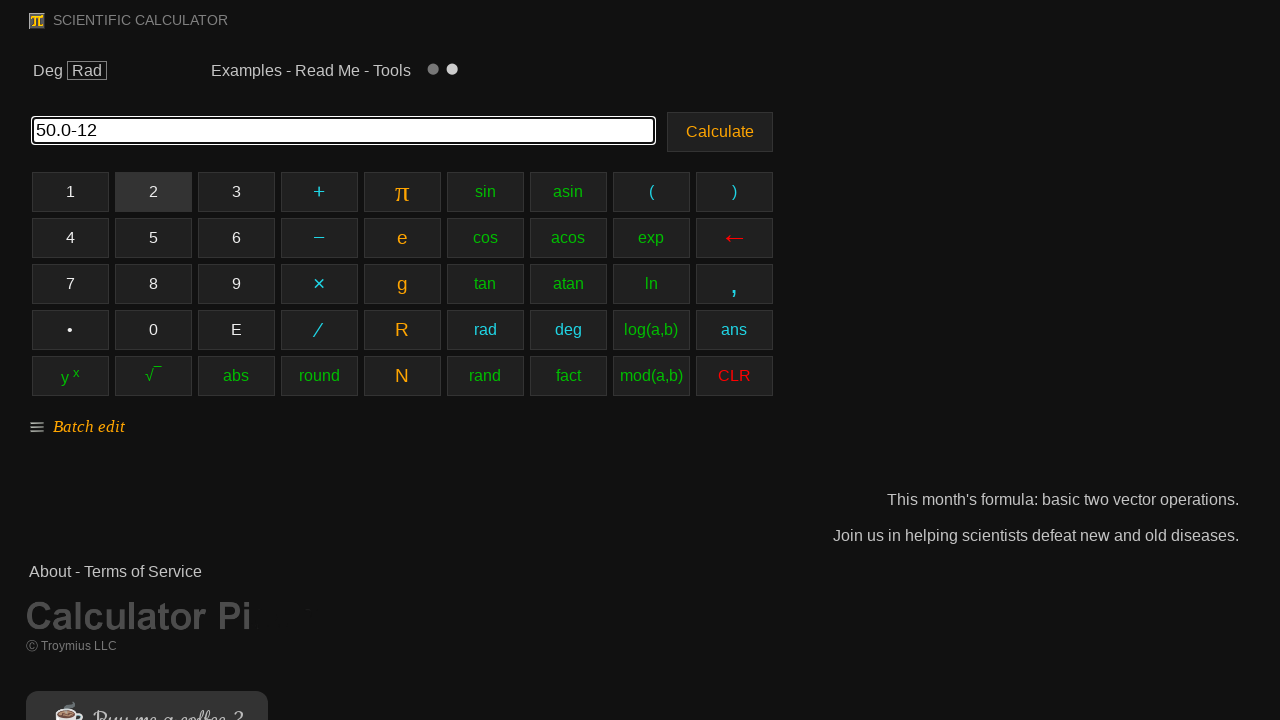

Clicked decimal point button for second number at (70, 330) on xpath=//*[@class = 'btn_num' and contains(text(), '•')]
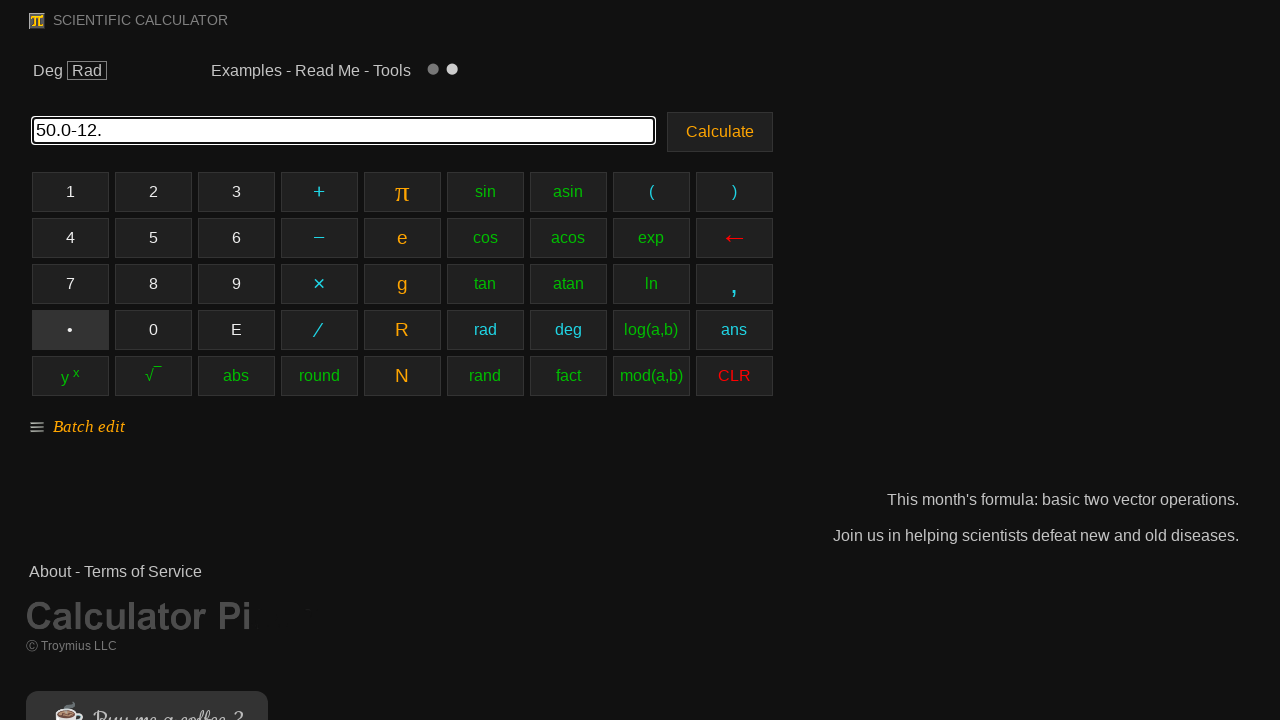

Clicked '5' button to enter decimal portion of 12.5 at (153, 238) on xpath=//td[@class='keyb']/button[contains(text(),'5')]
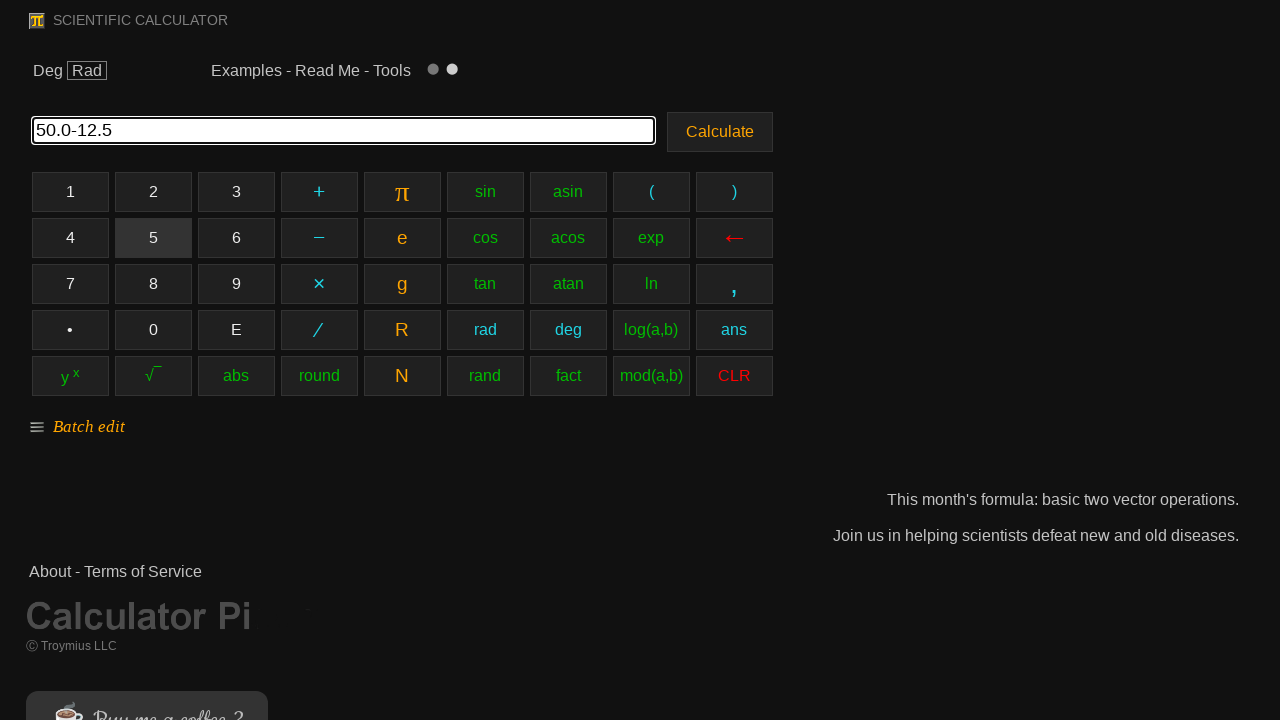

Clicked submit button to calculate the subtraction result at (720, 132) on xpath=//*[@type = 'SUBMIT']
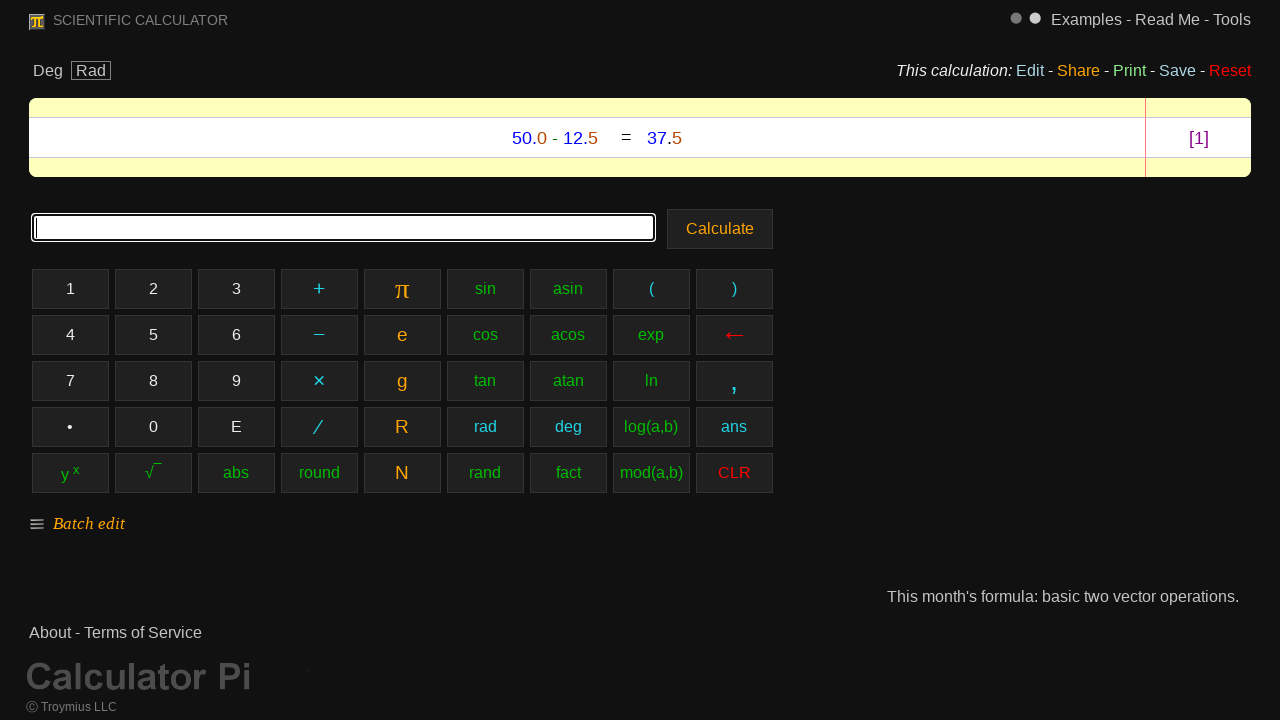

Subtraction result appeared on screen
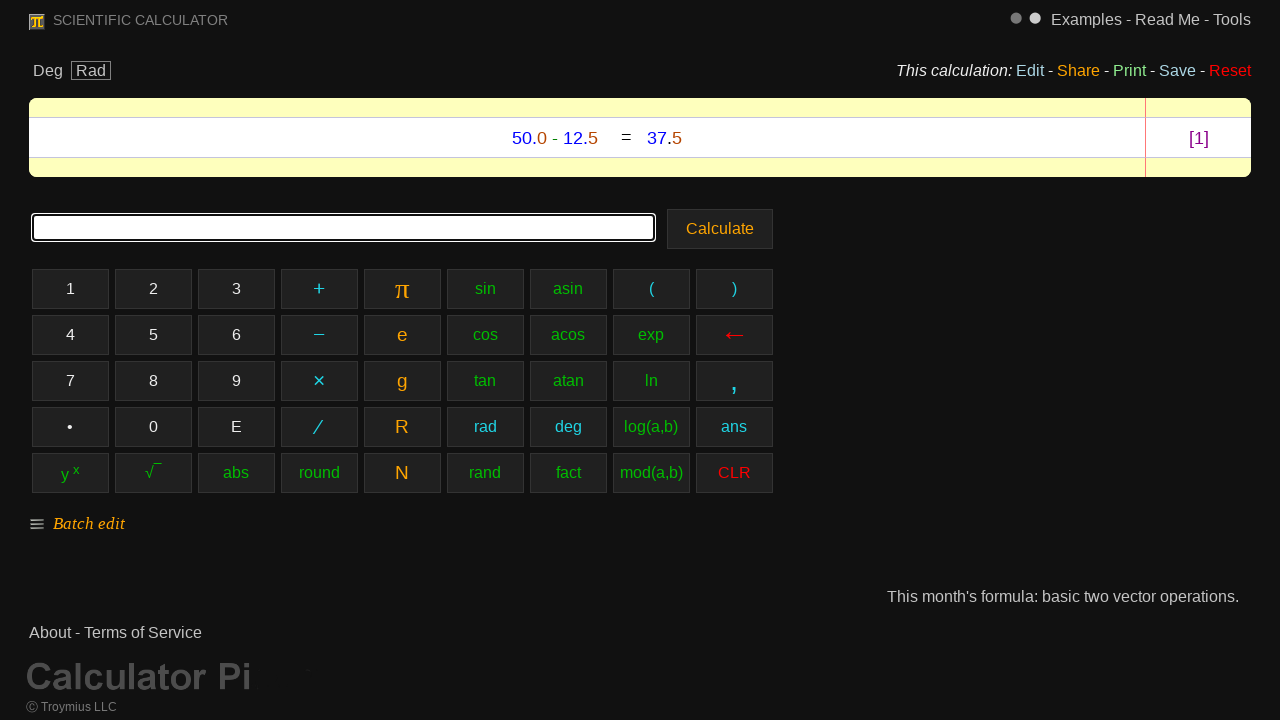

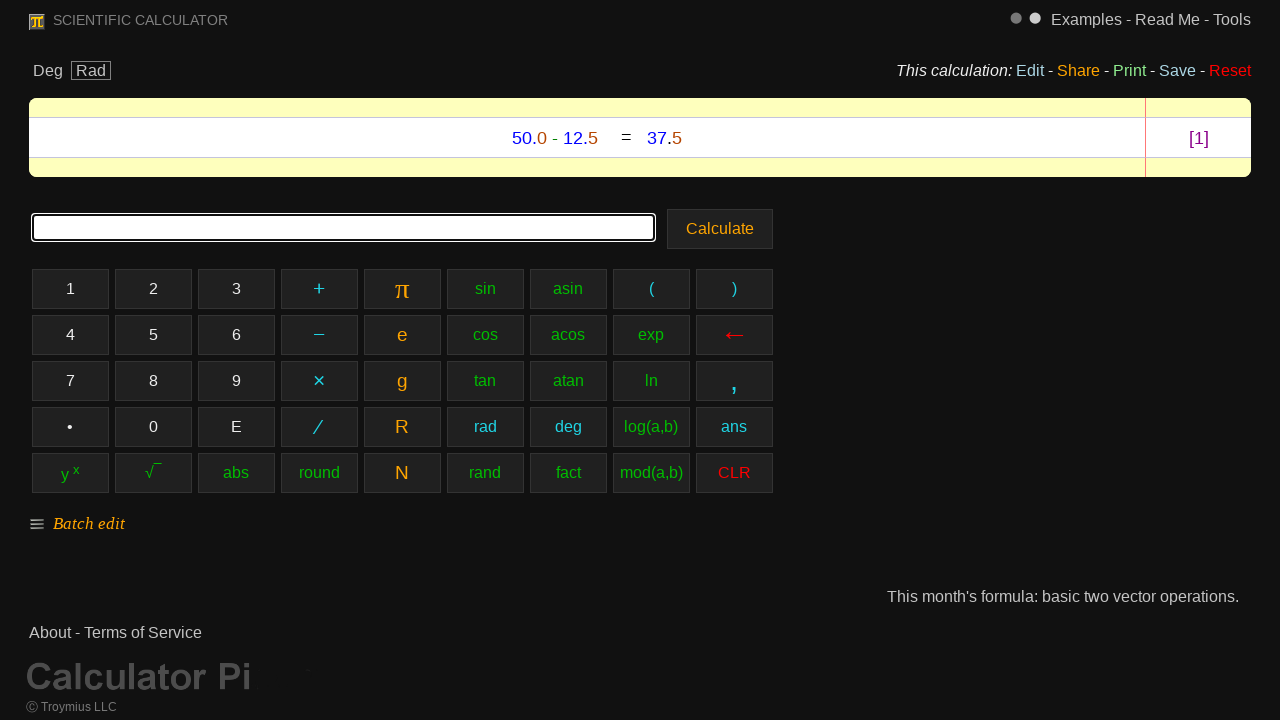